Tests filling out the Practice Form with personal information including name, email, gender, mobile number, date of birth, hobbies, and address, then submits and verifies the success message

Starting URL: https://demoqa.com/

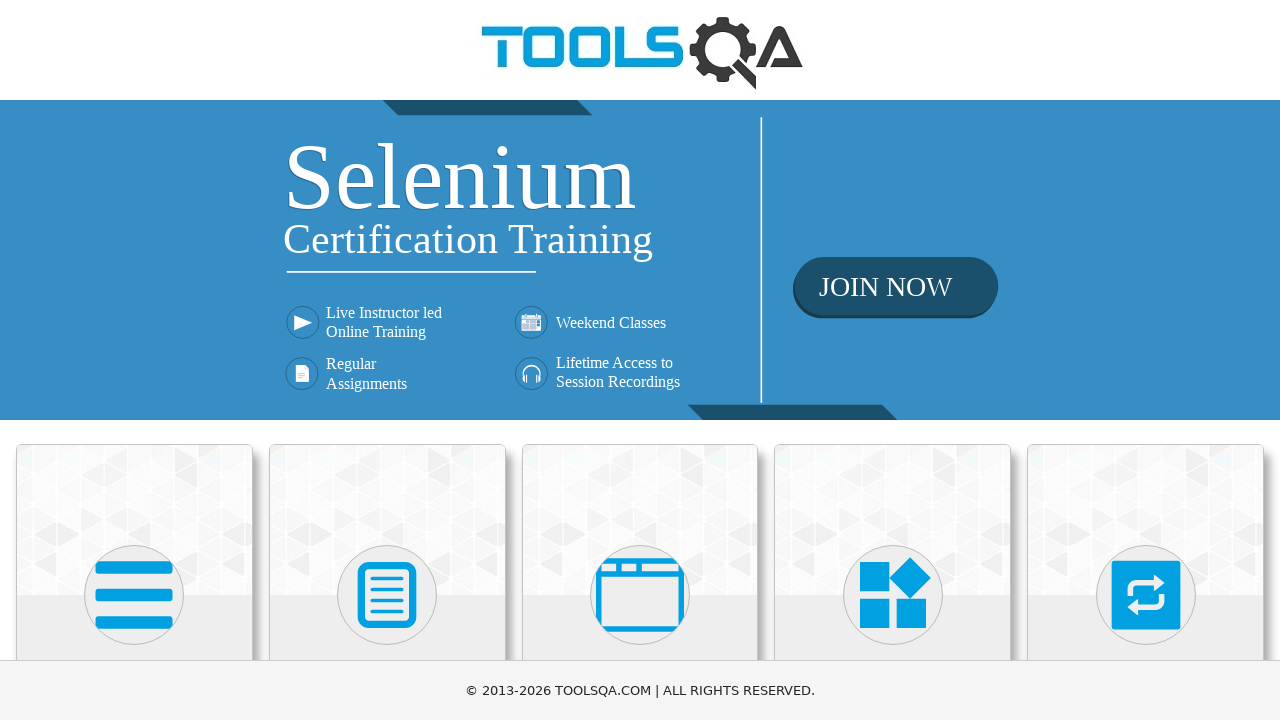

Clicked on Forms section at (387, 360) on xpath=//h5[text()='Forms']
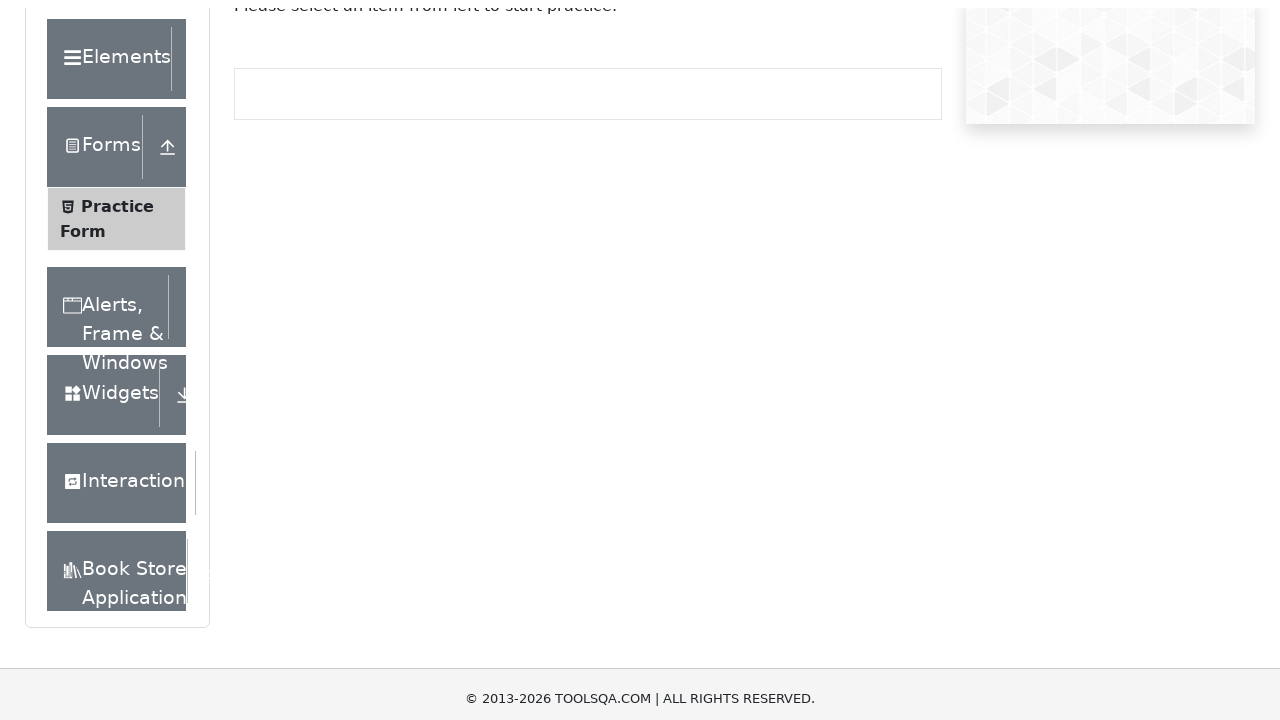

Clicked on Practice Form link at (117, 336) on xpath=//span[text()='Practice Form']
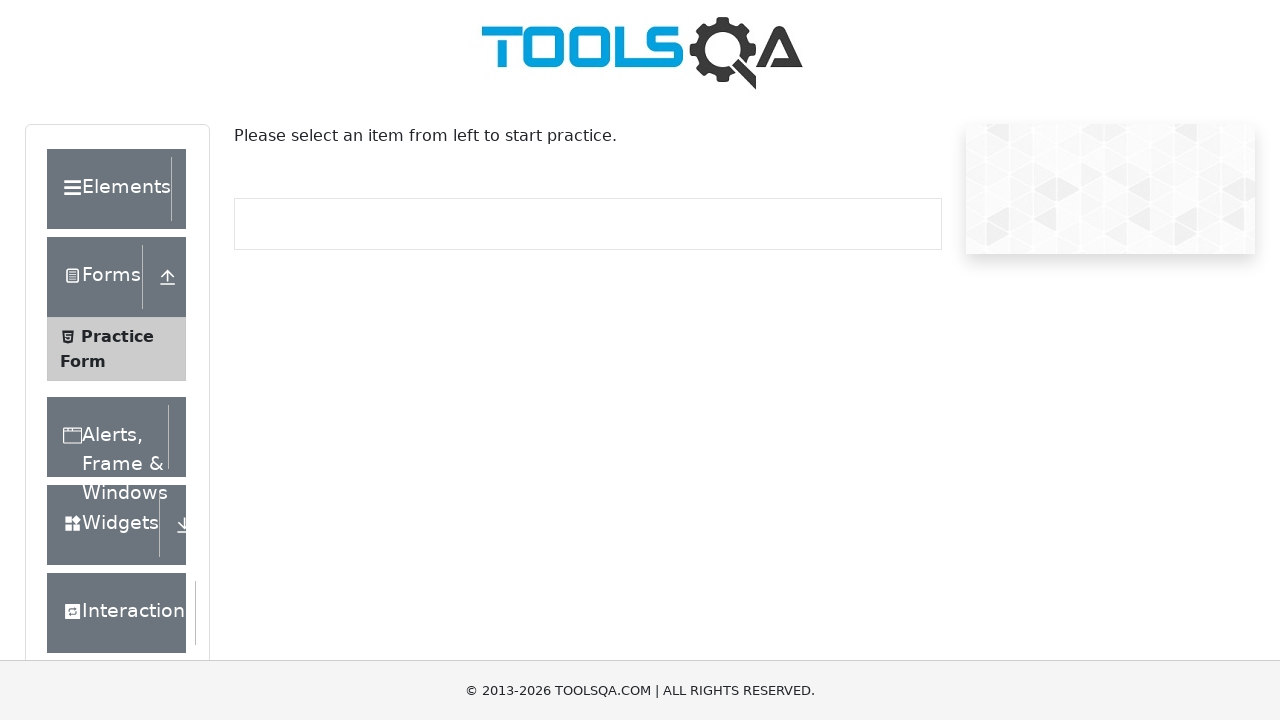

Filled first name with 'Marcus' on input[placeholder='First Name']
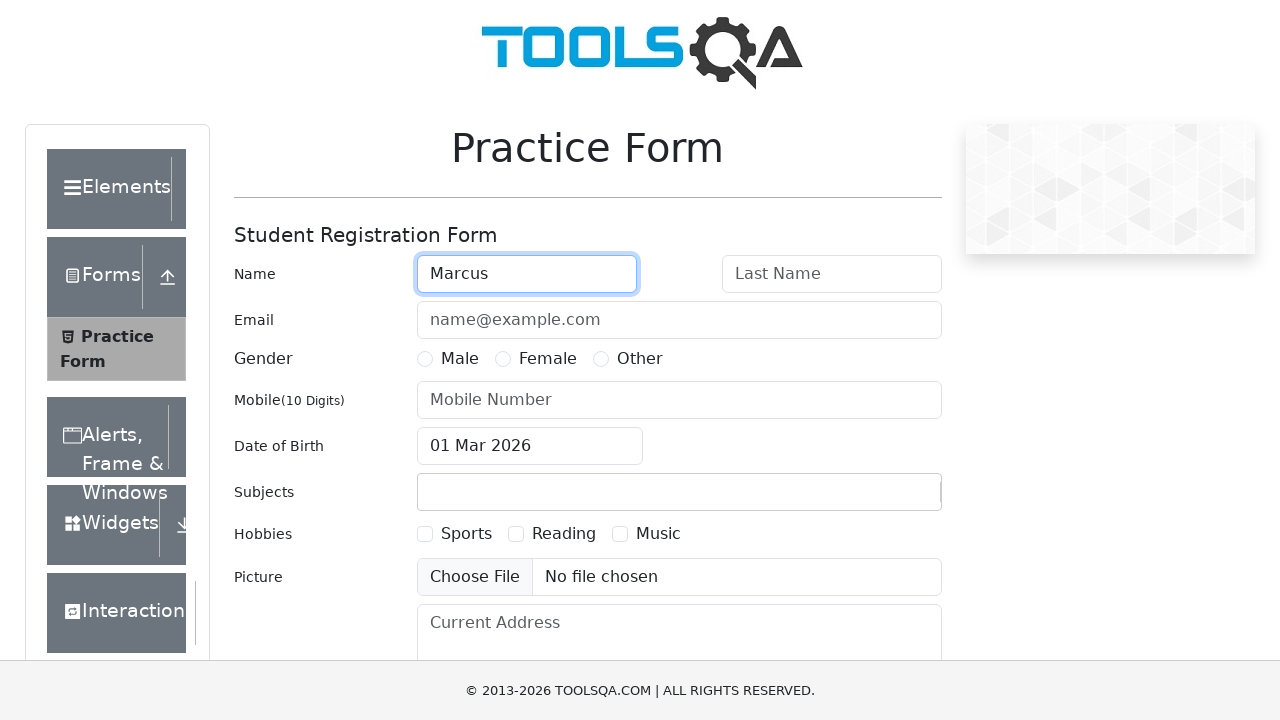

Filled last name with 'Thompson' on input#lastName
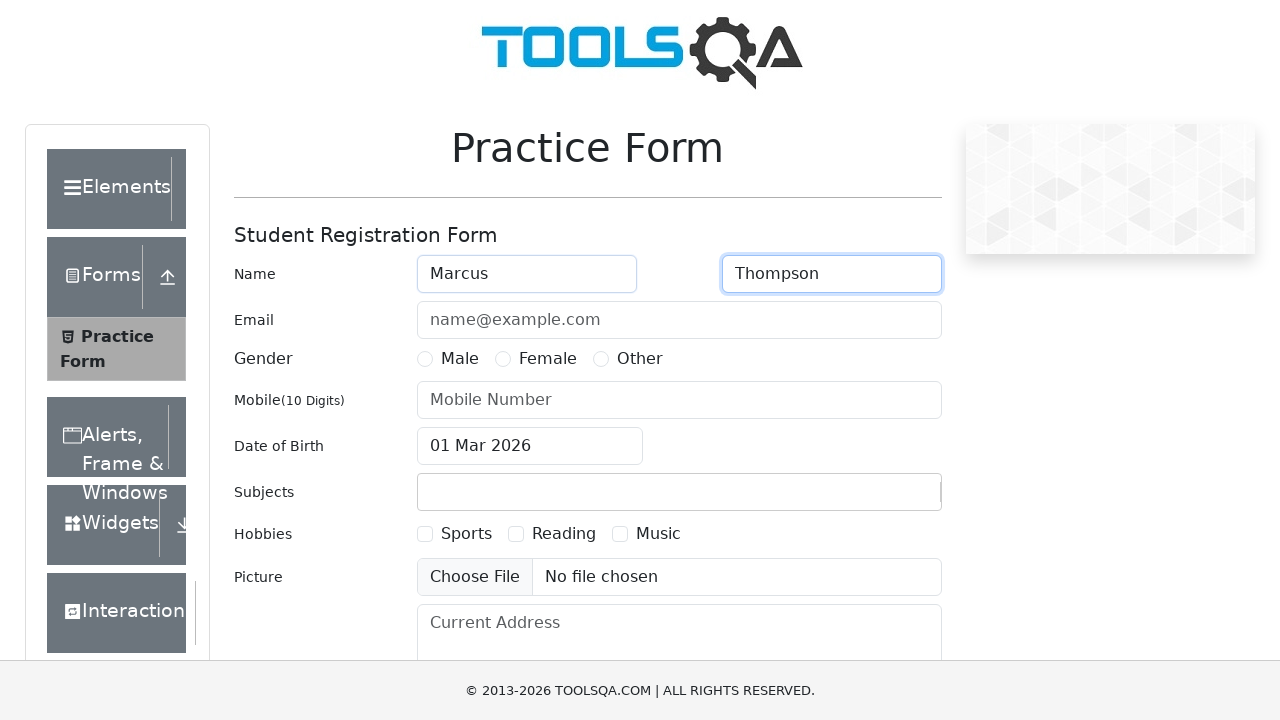

Filled email with 'marcus.thompson@example.com' on input#userEmail
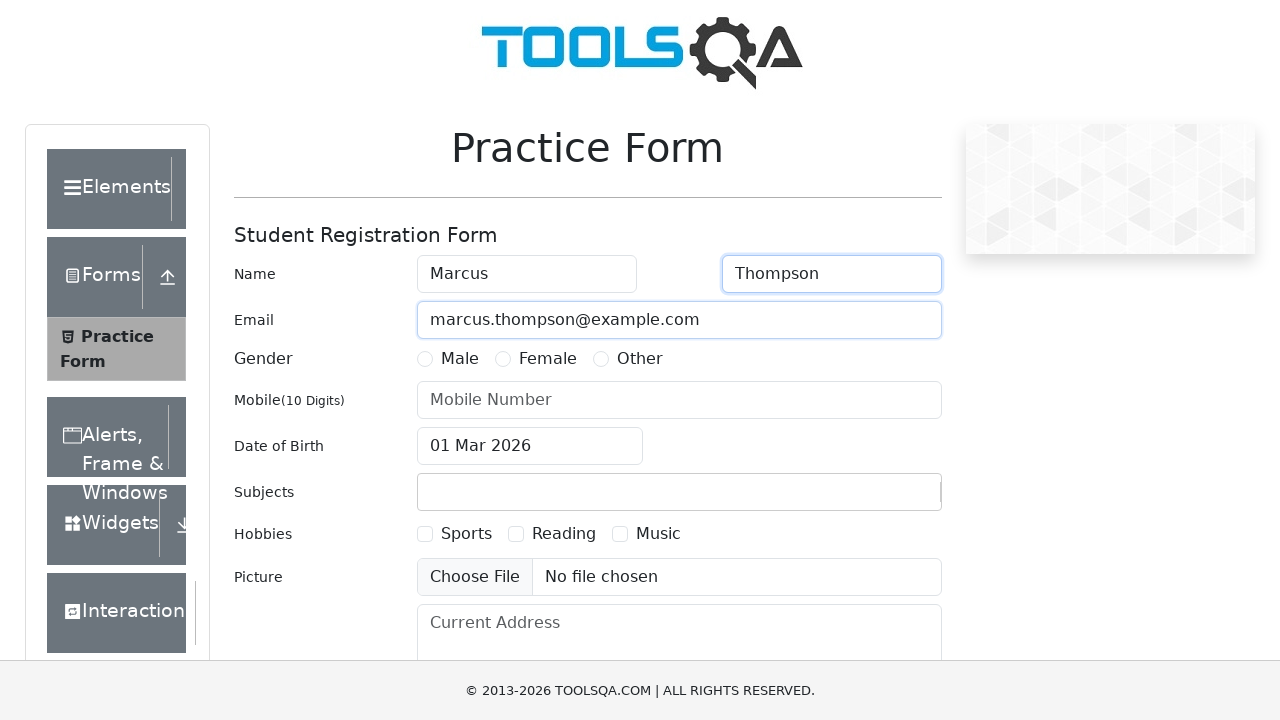

Selected Male gender option at (460, 359) on label[for='gender-radio-1']
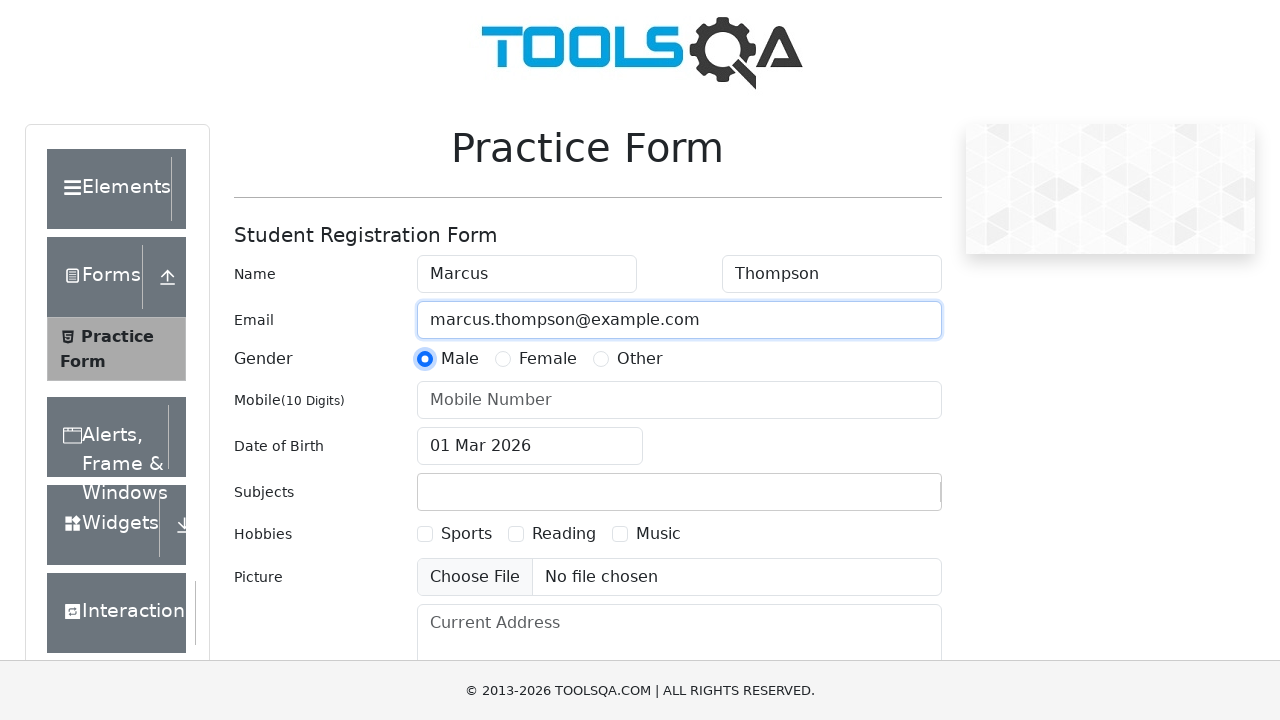

Filled mobile number with '5551234567' on input[placeholder='Mobile Number']
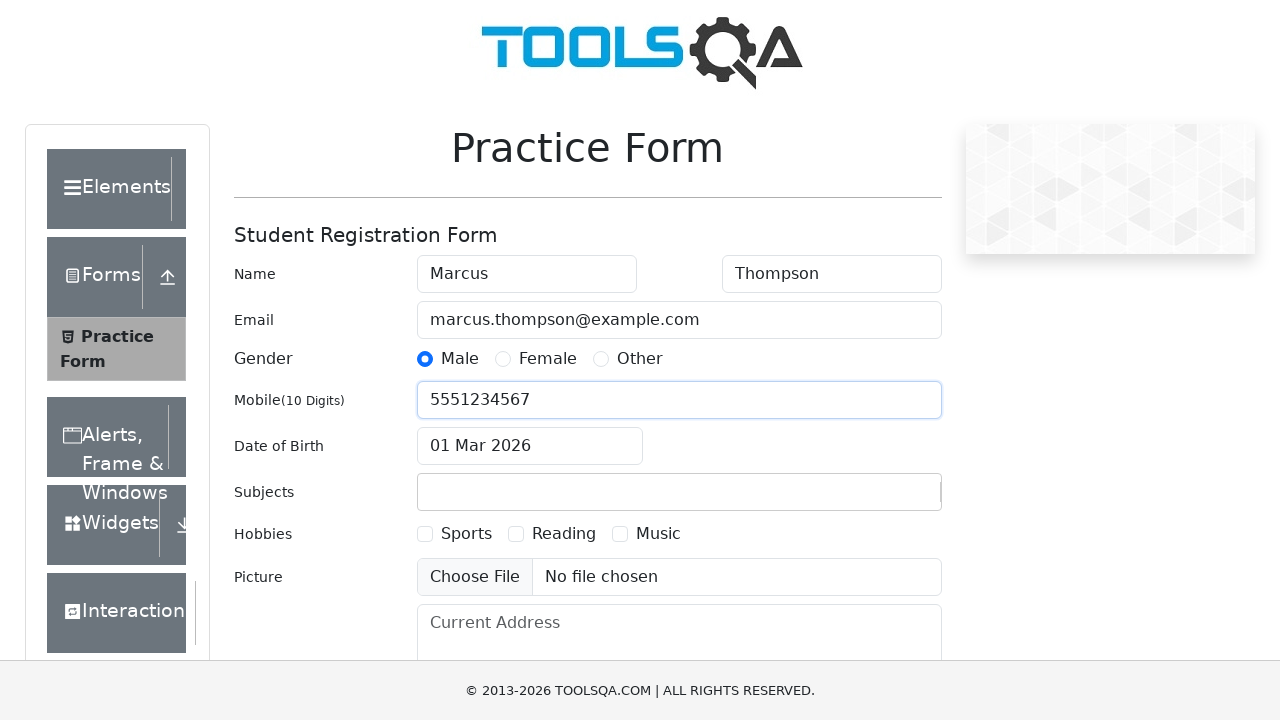

Clicked on date of birth input field at (530, 446) on input#dateOfBirthInput
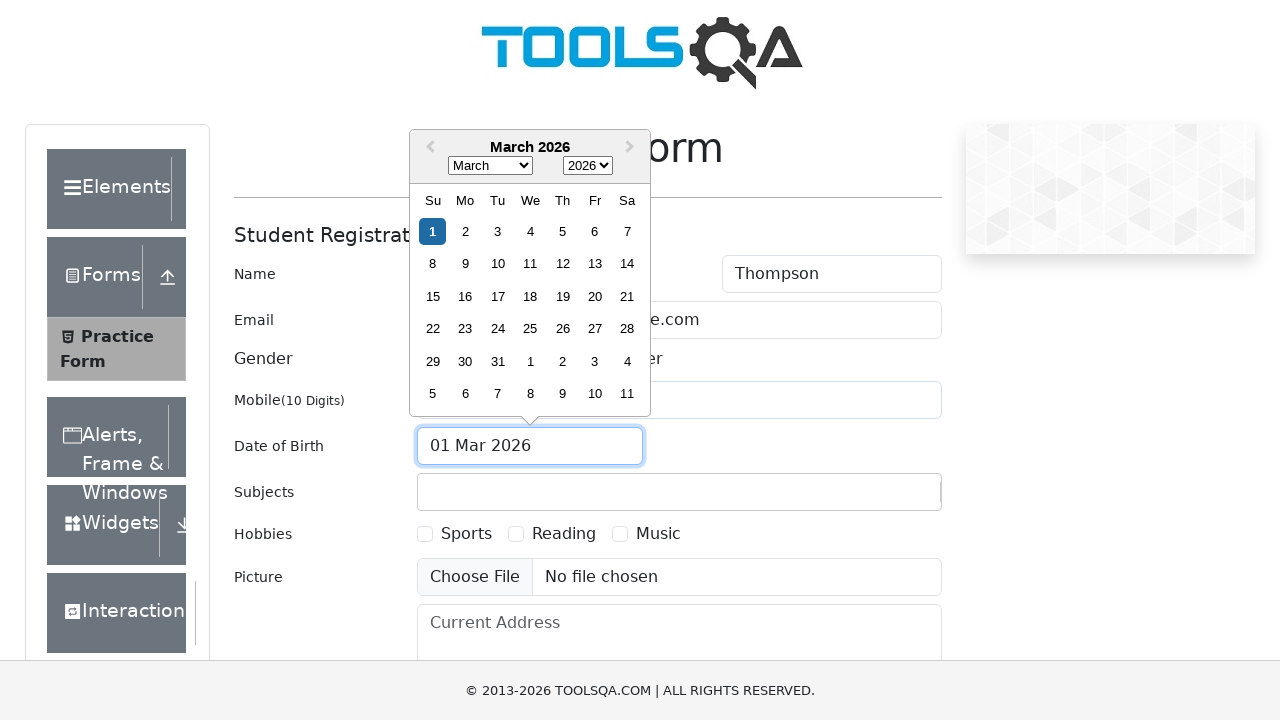

Selected year 1995 from date picker on select.react-datepicker__year-select
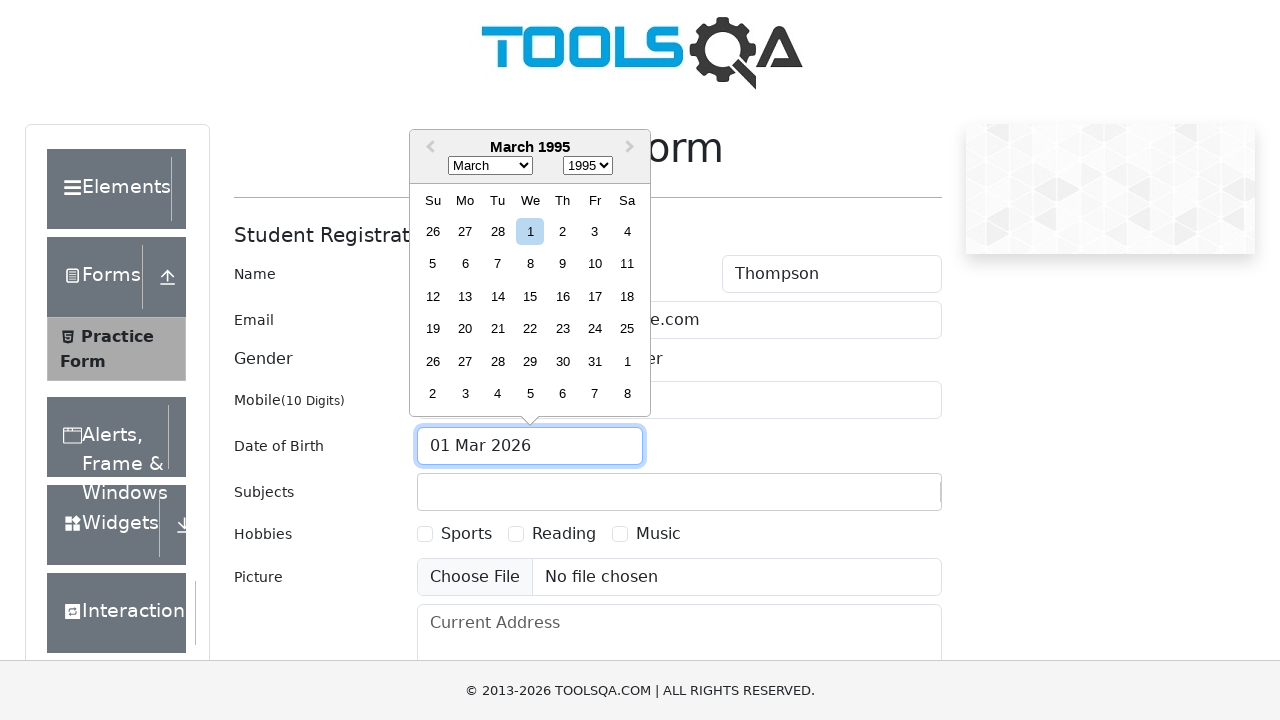

Selected August (month 7) from date picker on select.react-datepicker__month-select
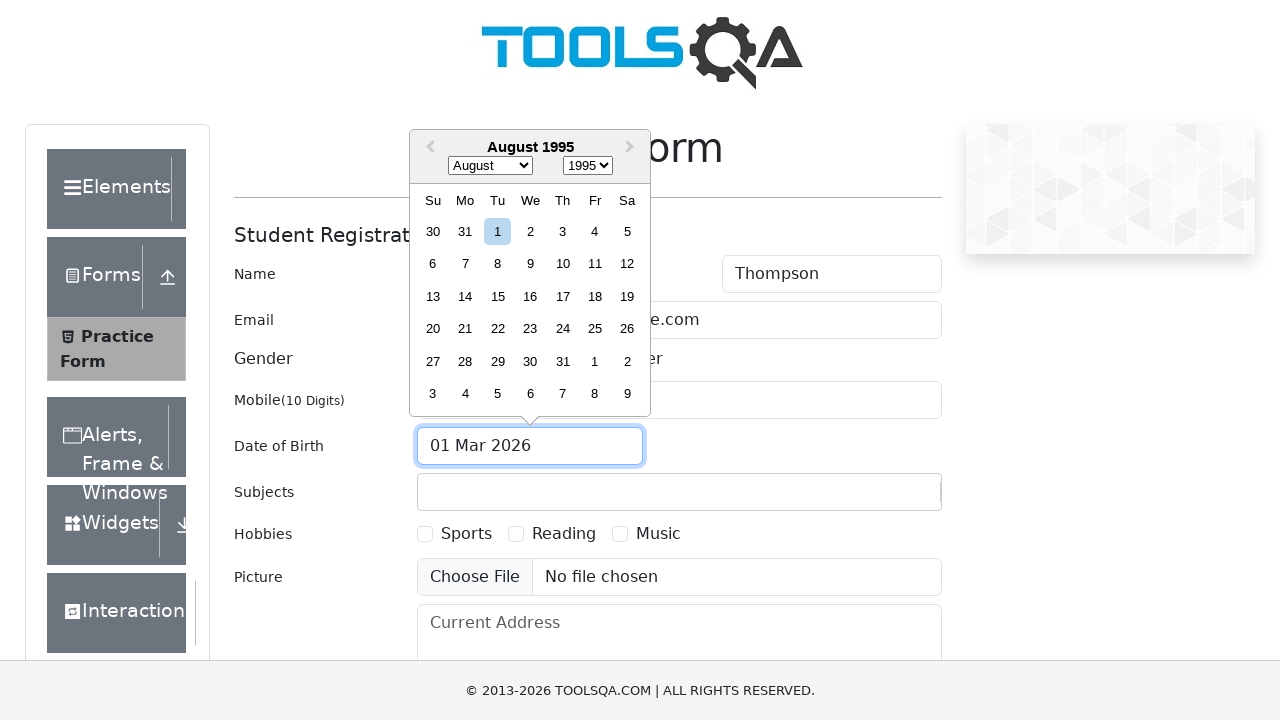

Selected August 14th from date picker at (465, 296) on xpath=//*[contains(@aria-label,' August 14th')]
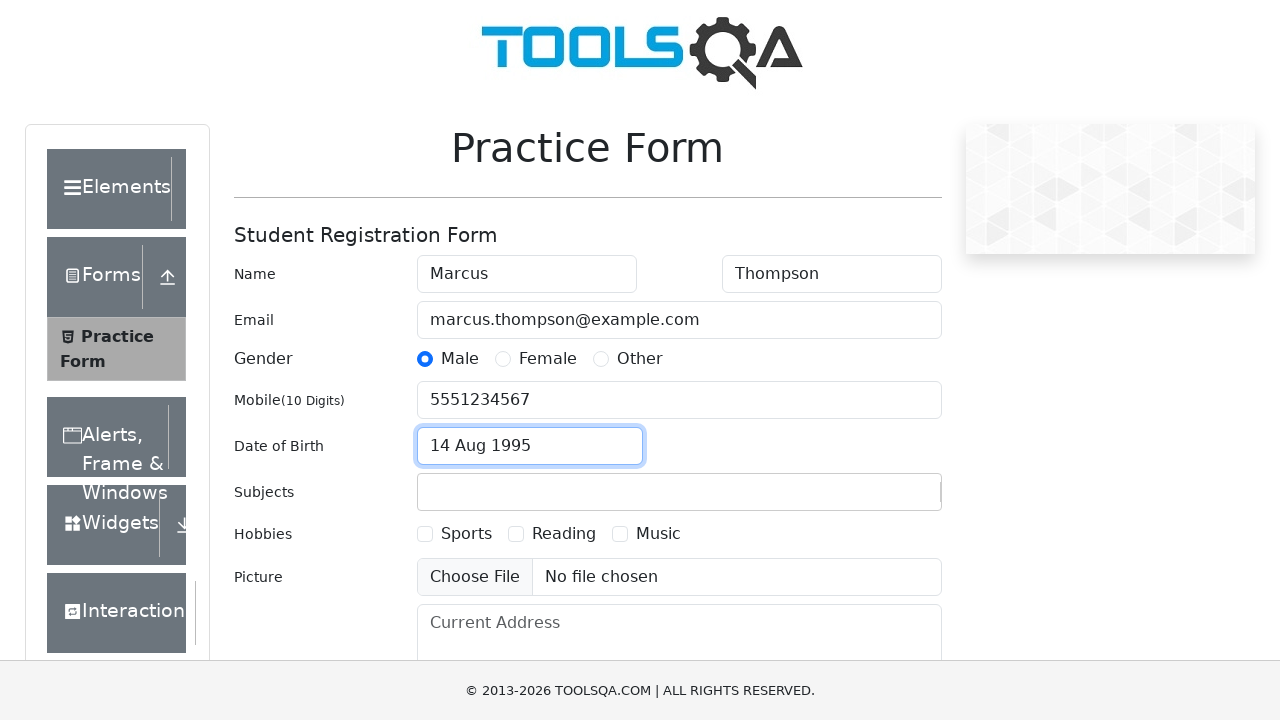

Selected Sports hobby checkbox at (466, 534) on label[for='hobbies-checkbox-1']
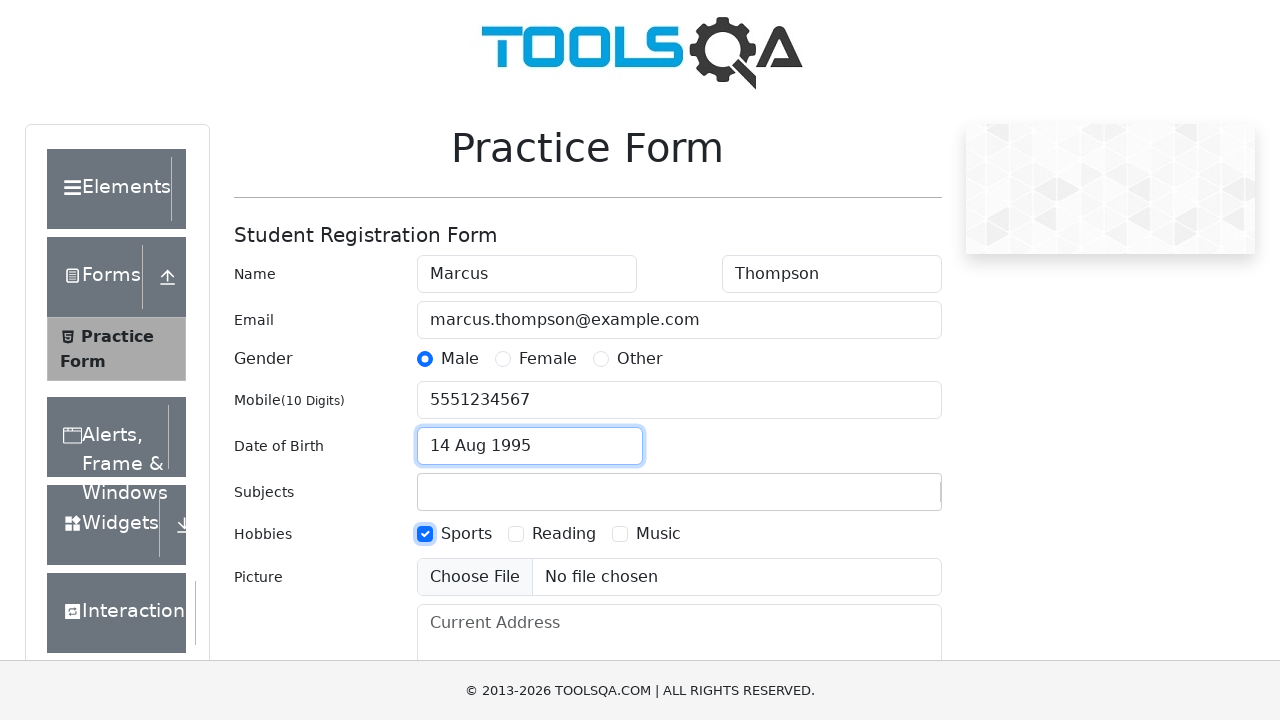

Filled current address with '123 Main Street, Springfield' on textarea#currentAddress
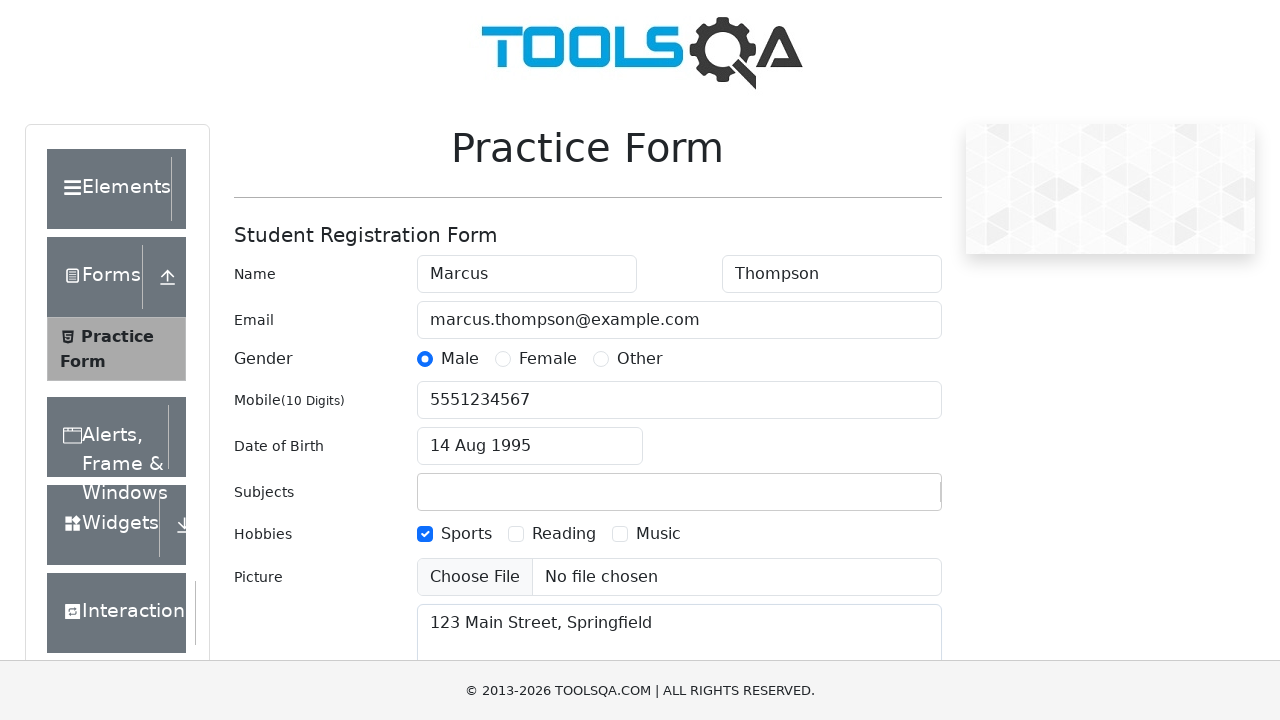

Scrolled to bottom of form
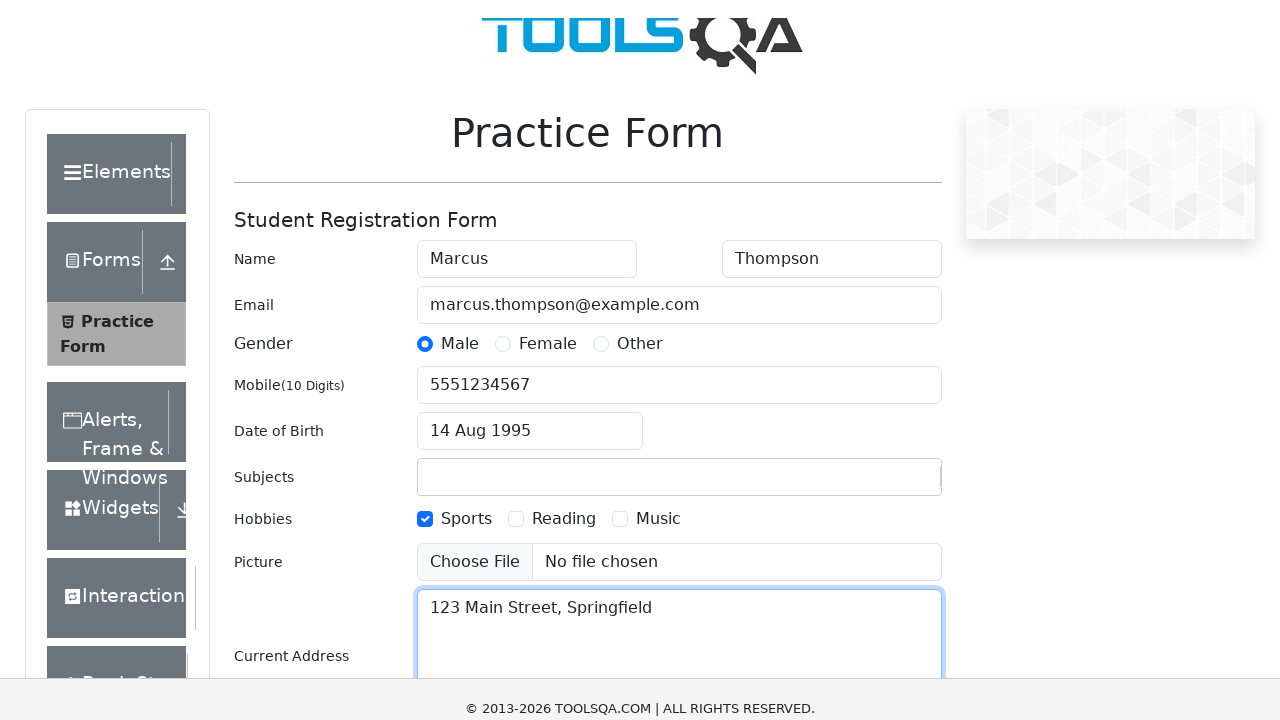

Clicked submit button at (885, 499) on button#submit
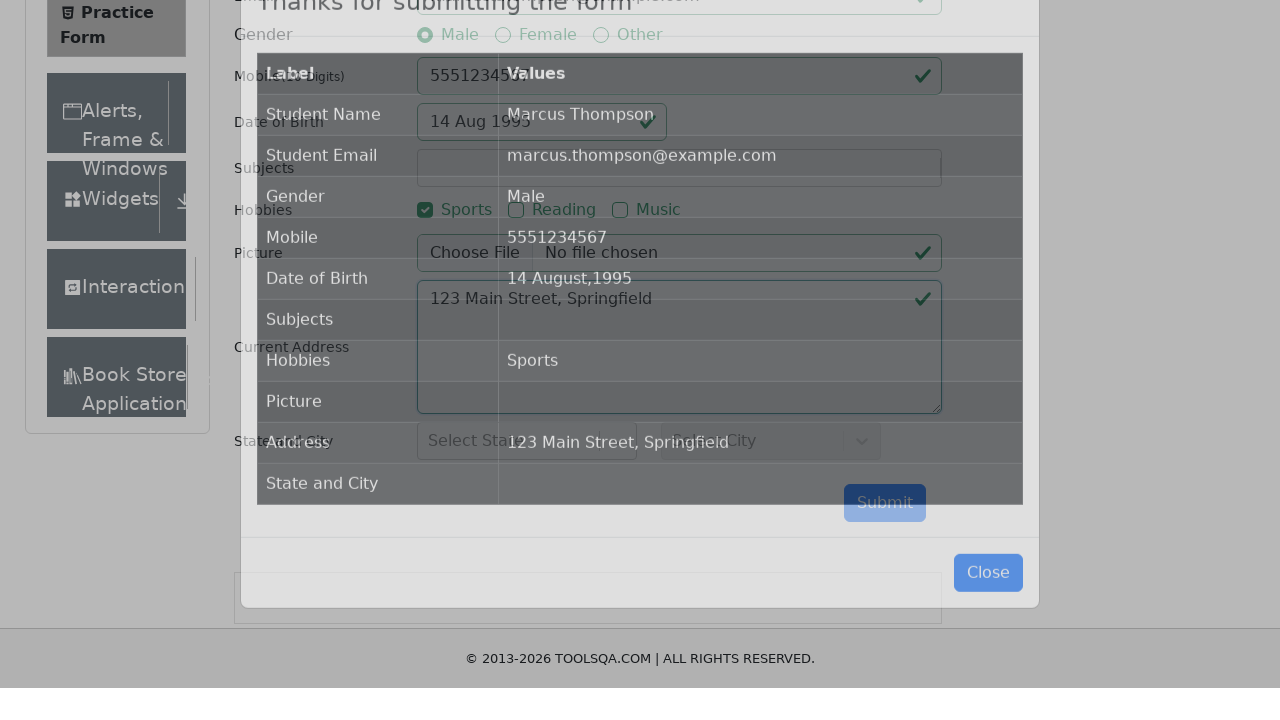

Located success message element
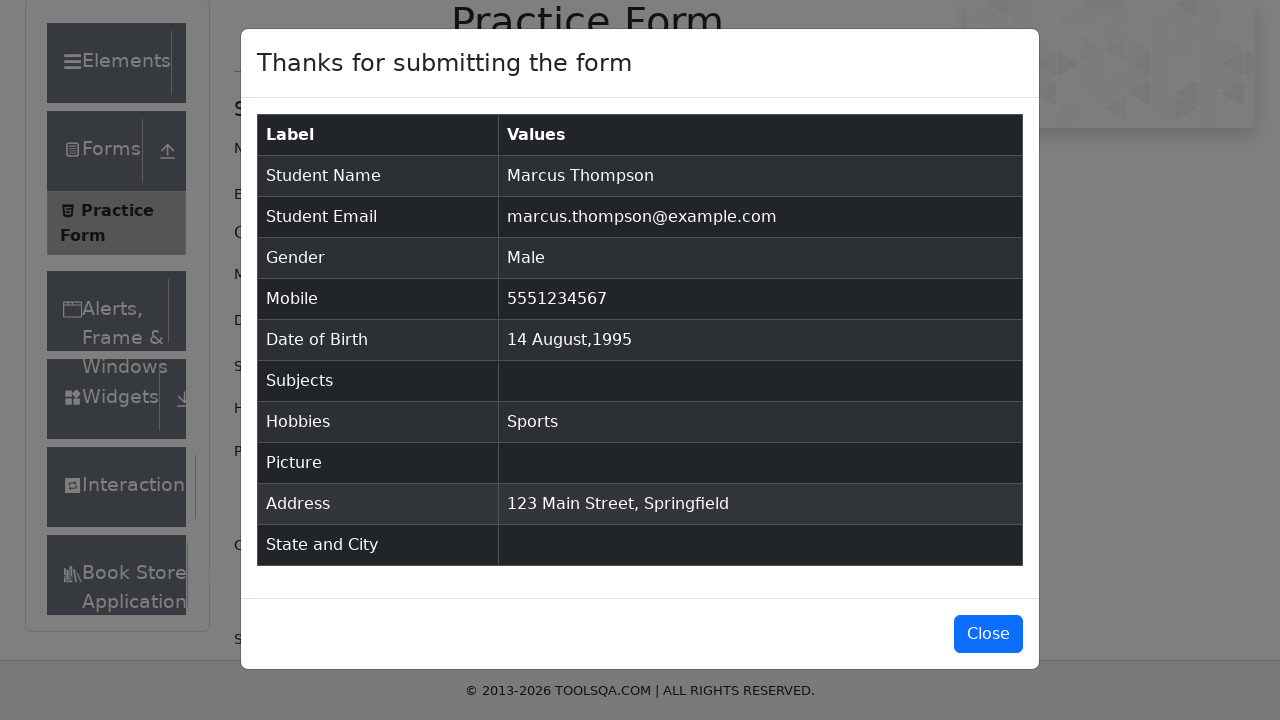

Verified success message is visible
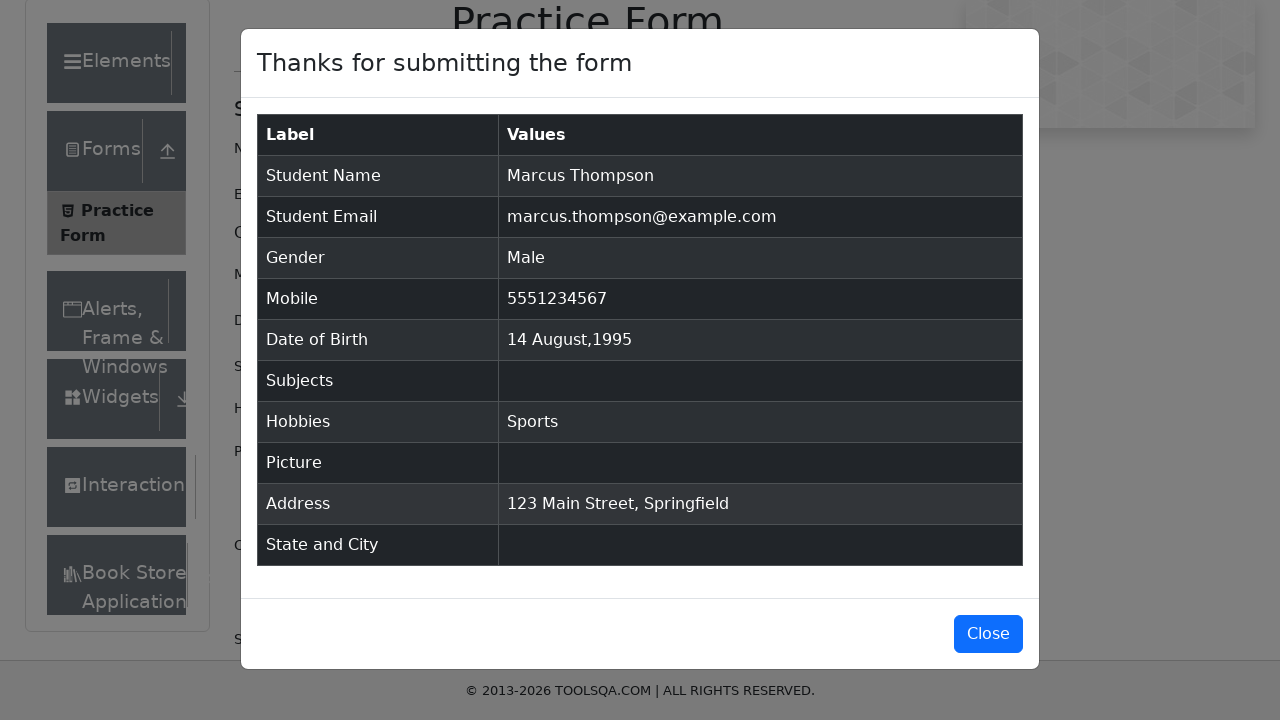

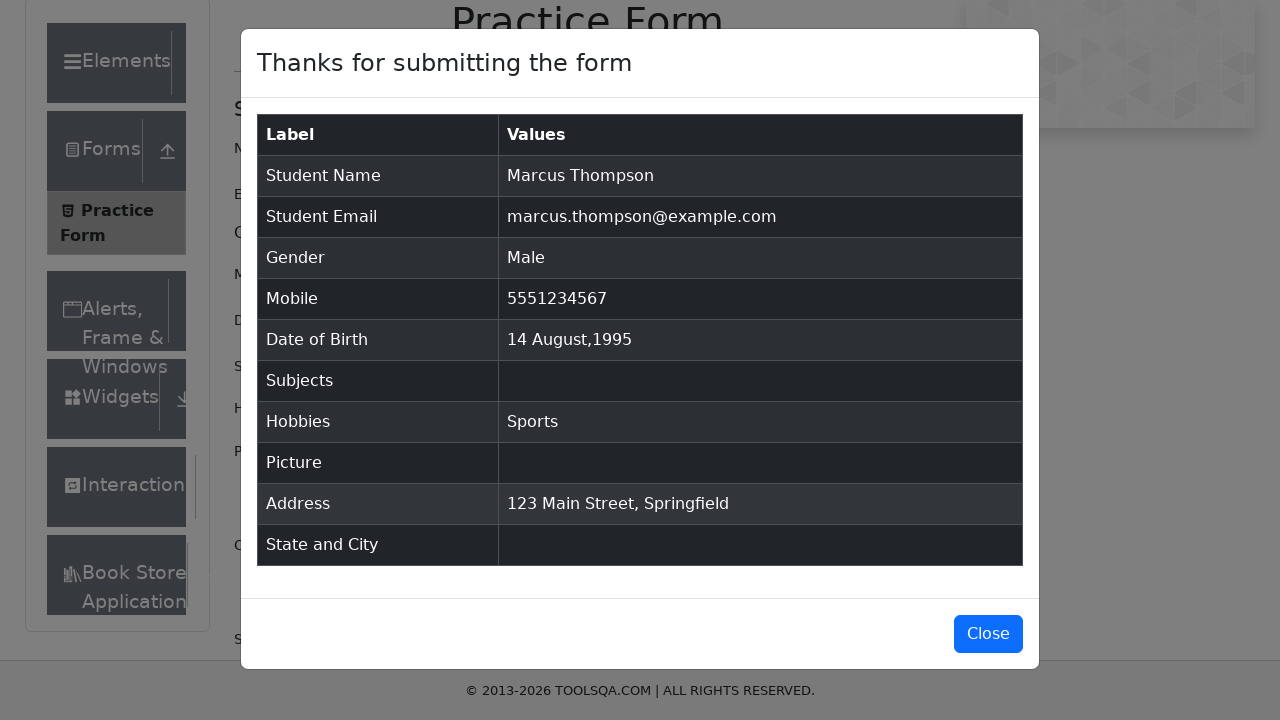